Tests opening multiple browser windows and tabs from the current page.

Starting URL: https://demoqa.com/select-menu

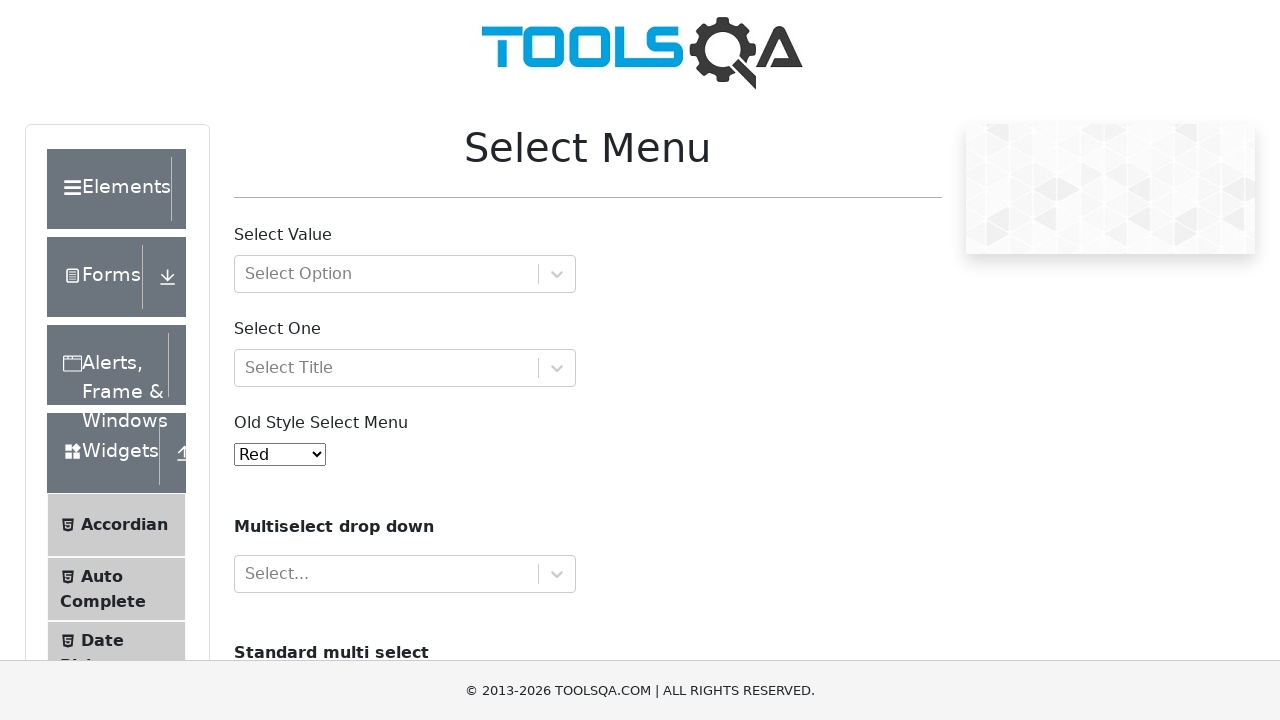

Opened a new browser window/page
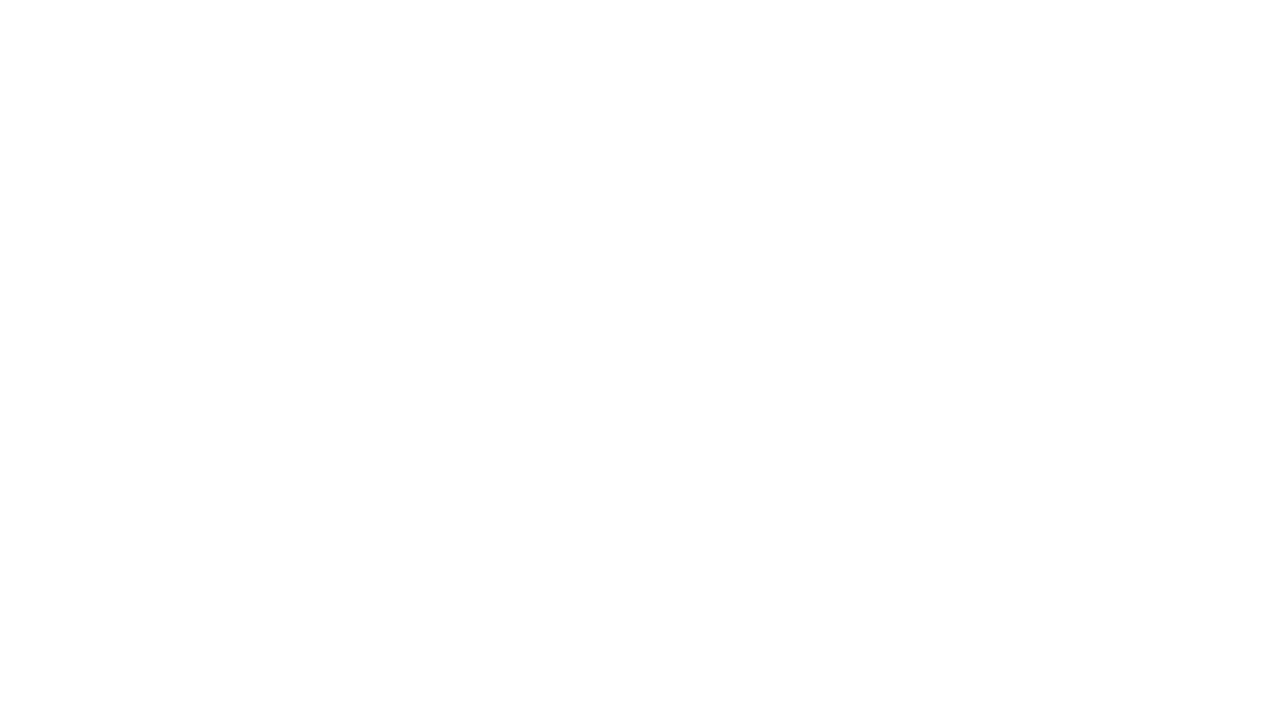

Opened another new browser tab/page
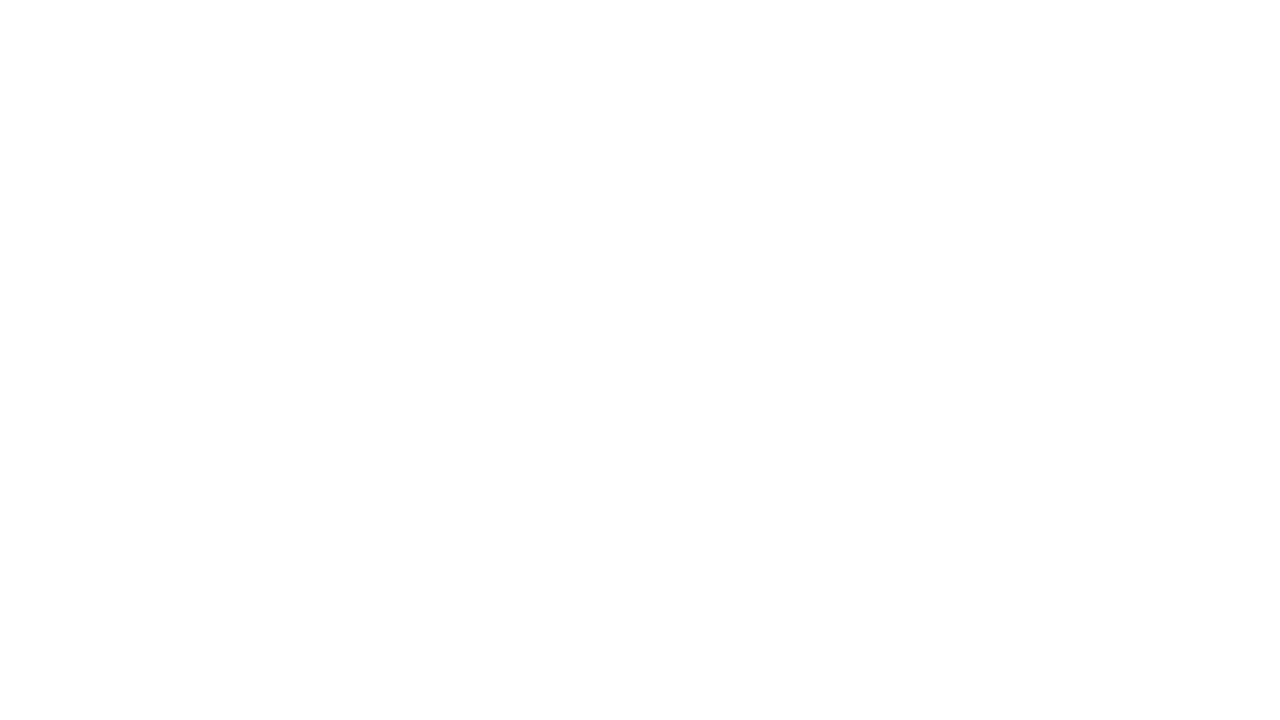

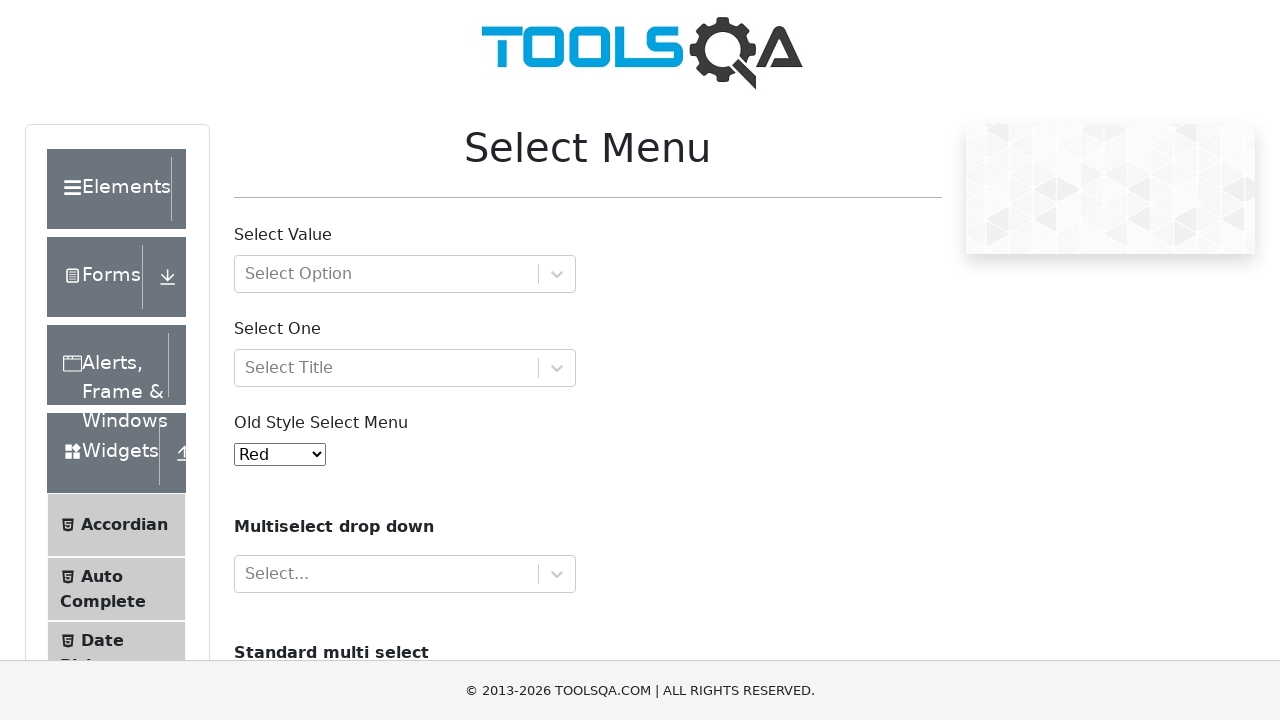